Tests the ability to inject jQuery and jQuery Growl library into a page via JavaScript execution, then displays notification messages in the browser using the Growl library.

Starting URL: http://the-internet.herokuapp.com

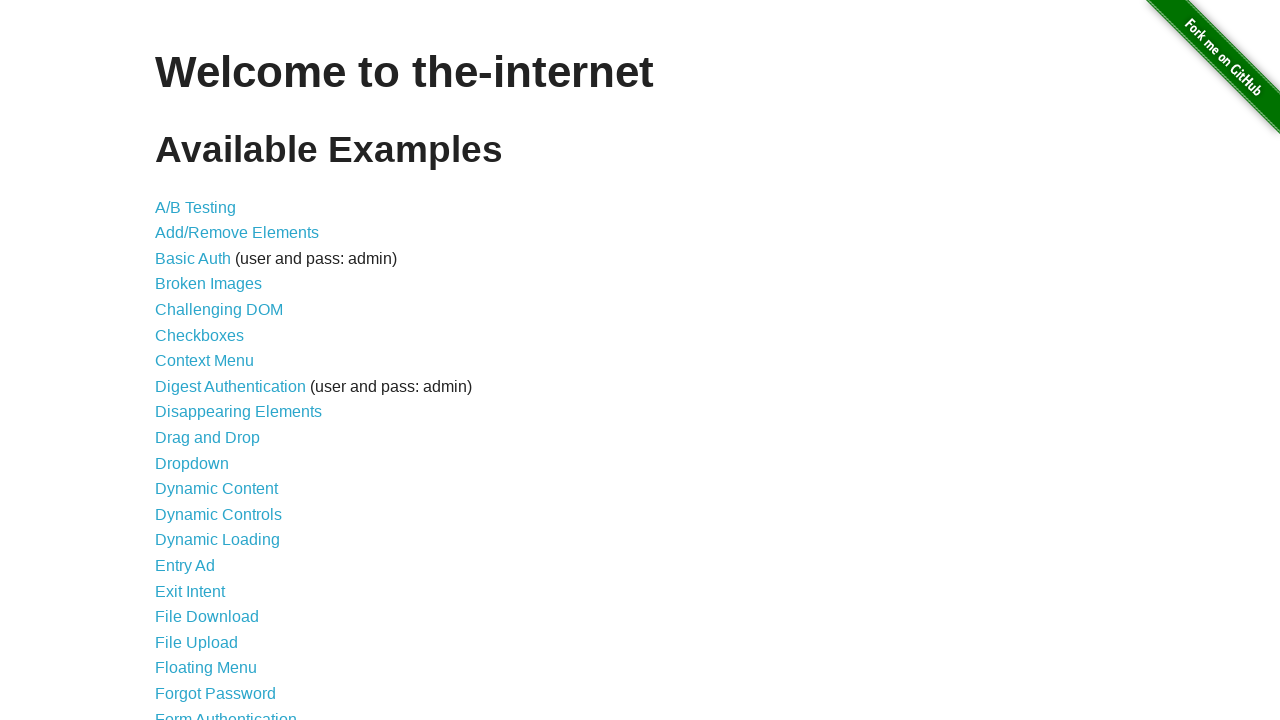

Injected jQuery library into page if not already present
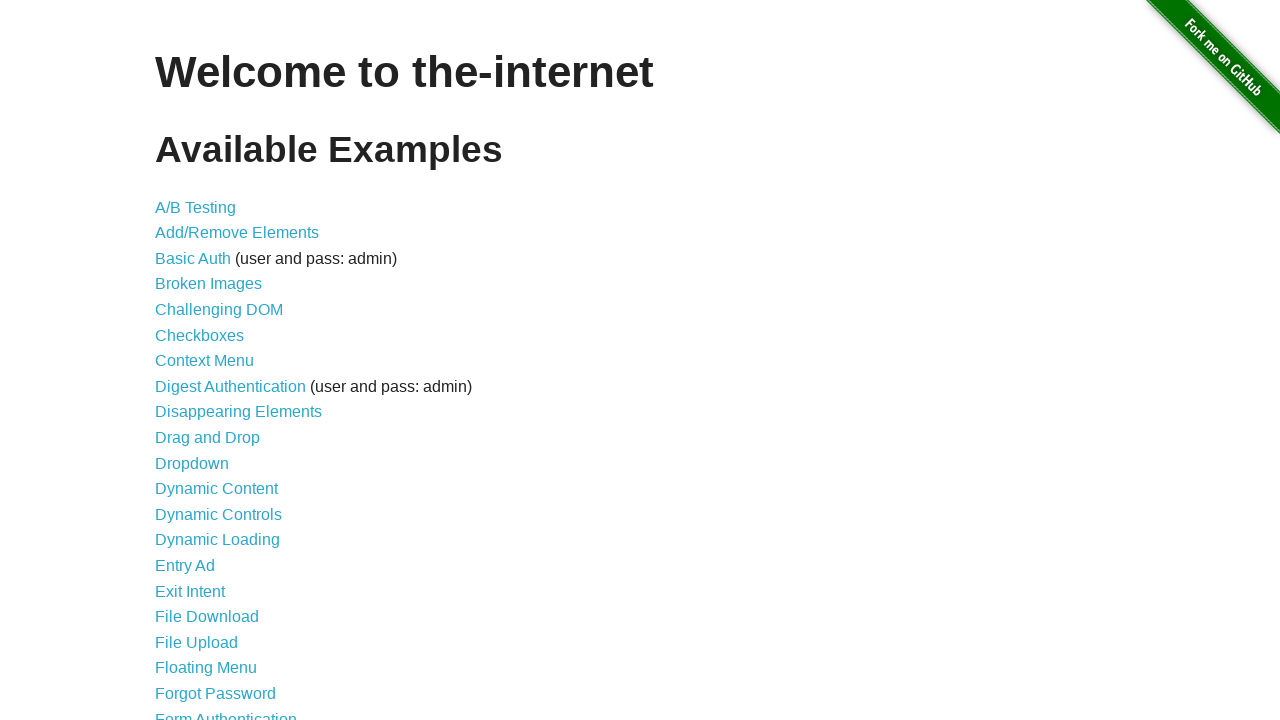

jQuery library loaded and available on page
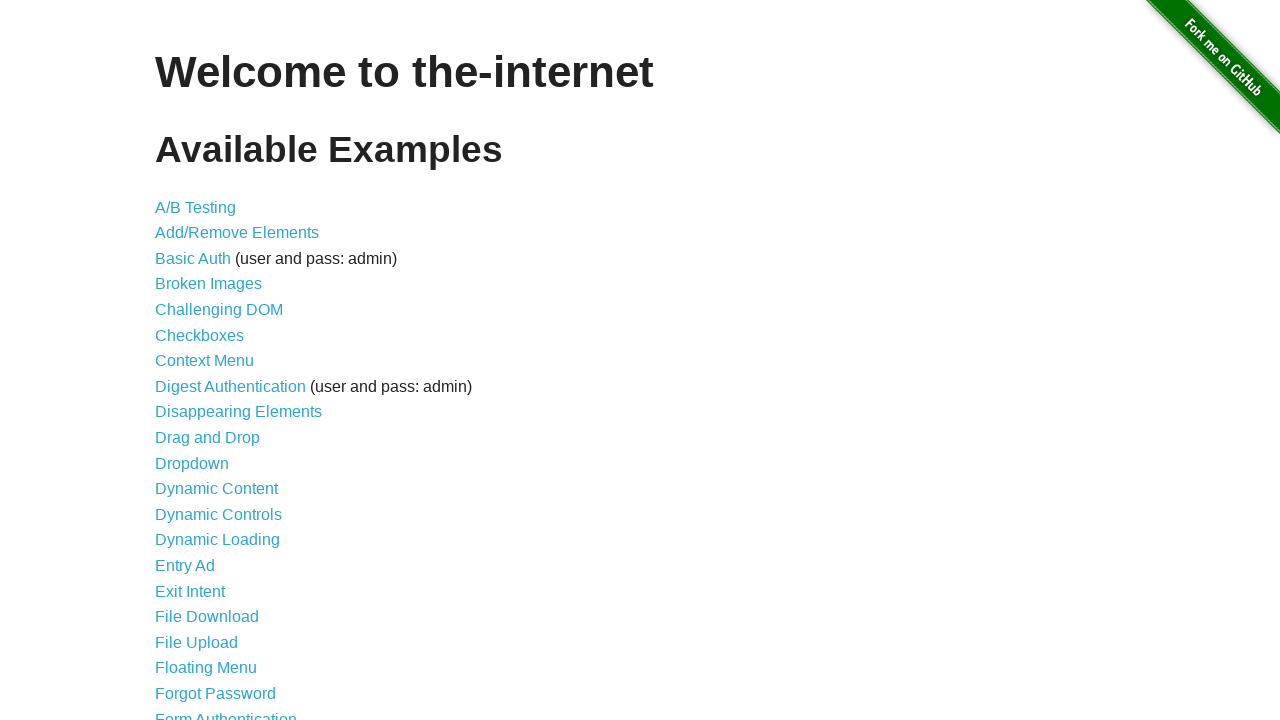

Injected jQuery Growl library into page
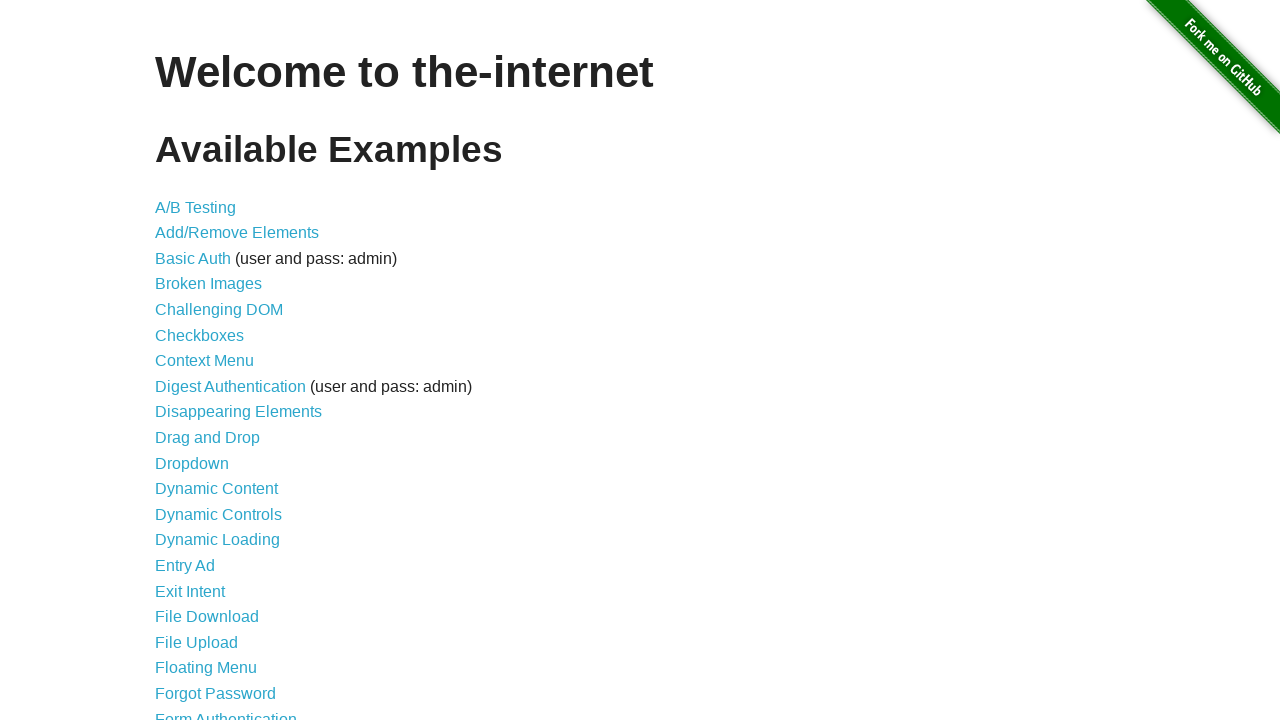

Added jQuery Growl CSS stylesheet to page
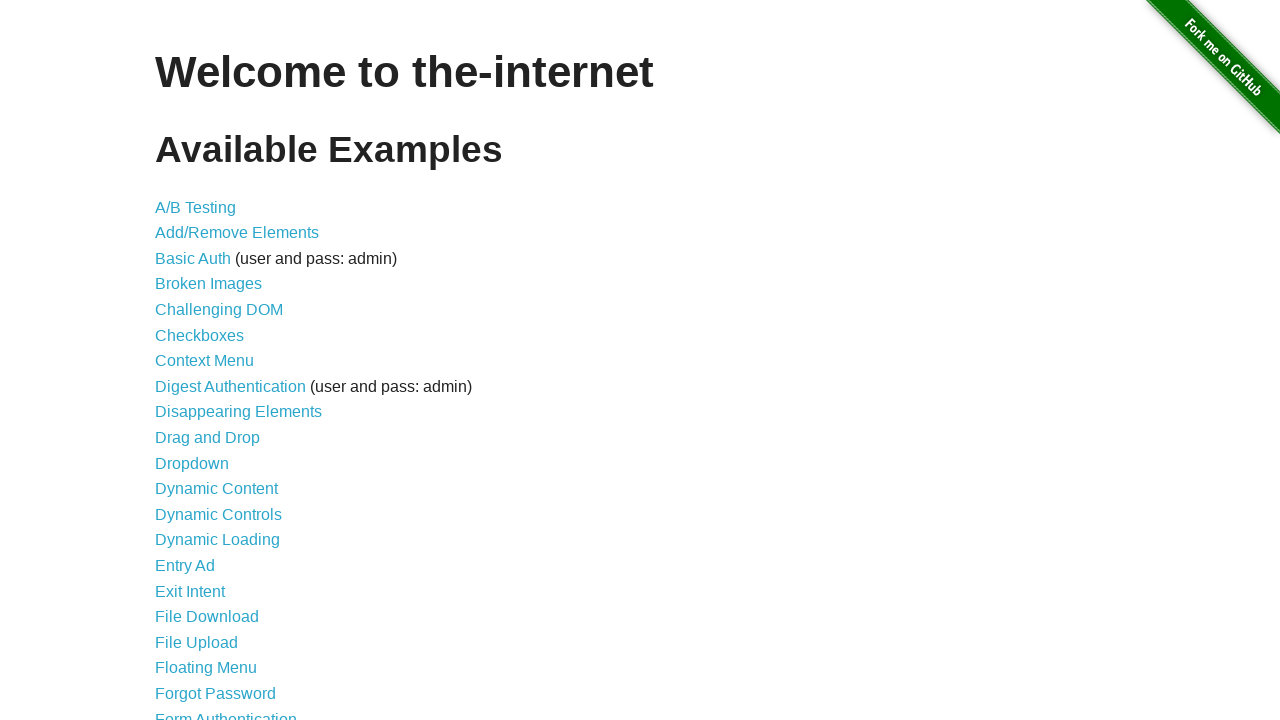

jQuery Growl library fully loaded and ready to use
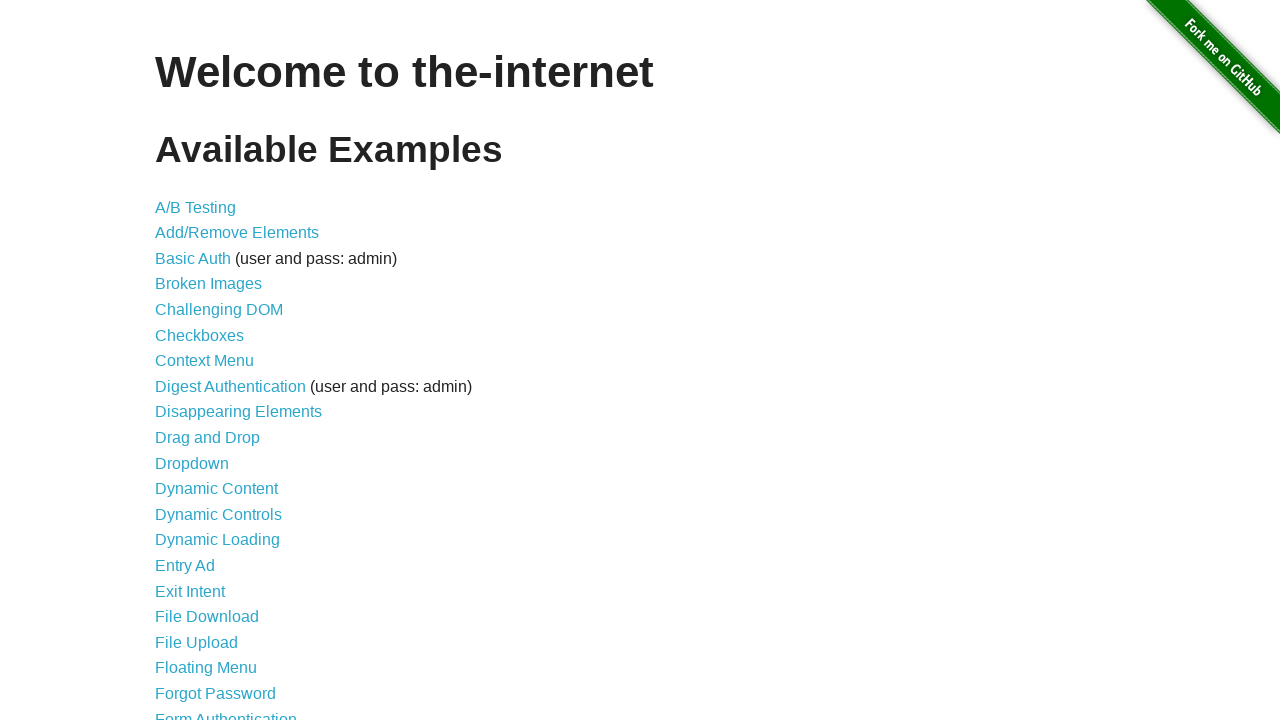

Displayed GET notification using jQuery Growl
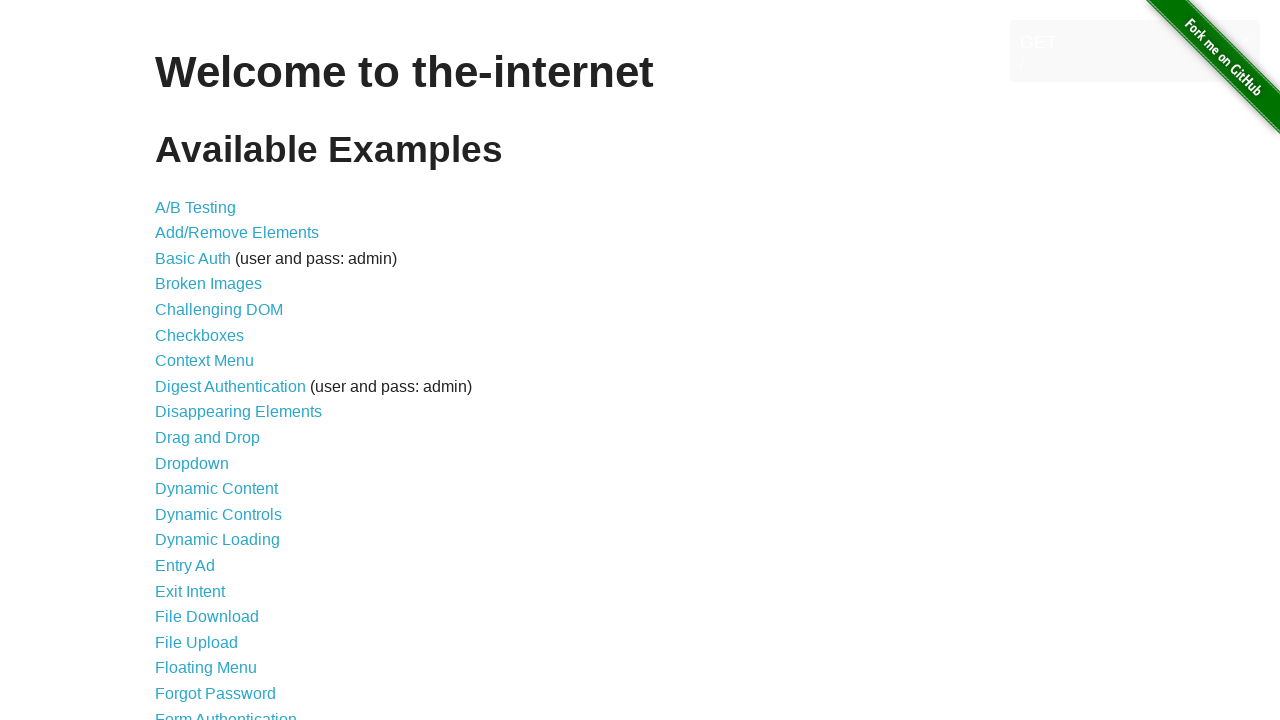

Displayed error notification using jQuery Growl
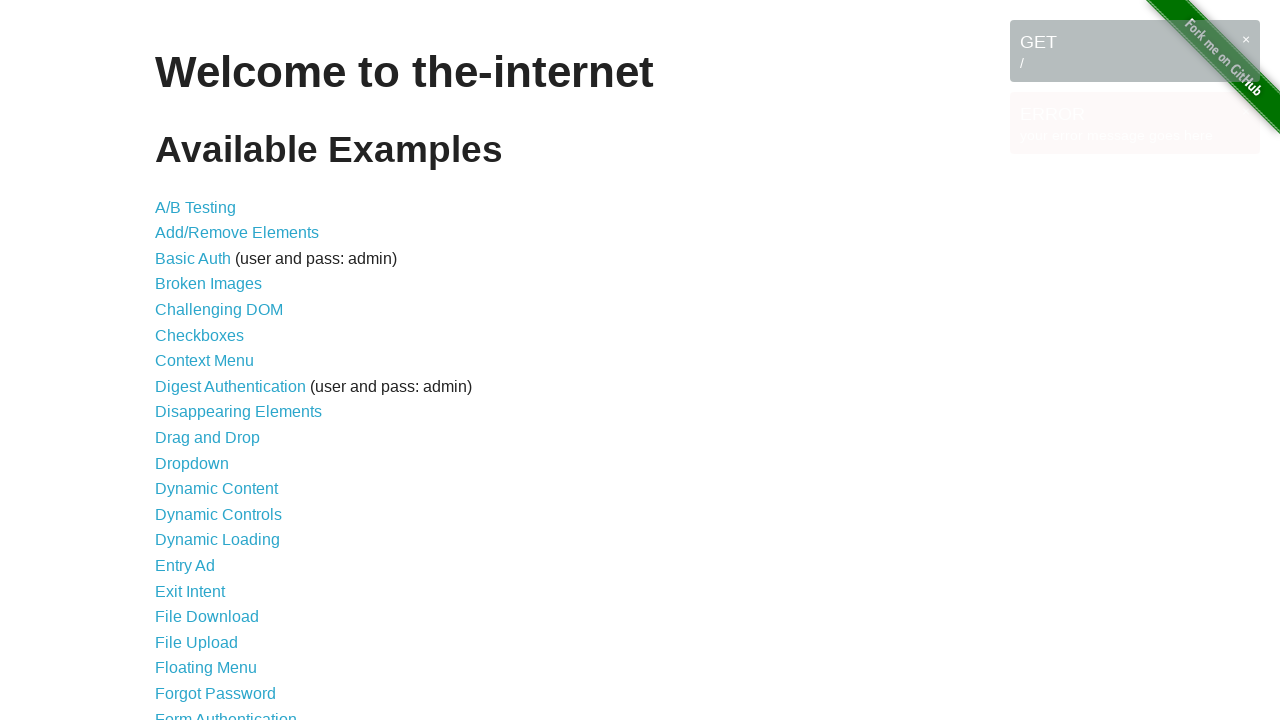

Displayed notice notification using jQuery Growl
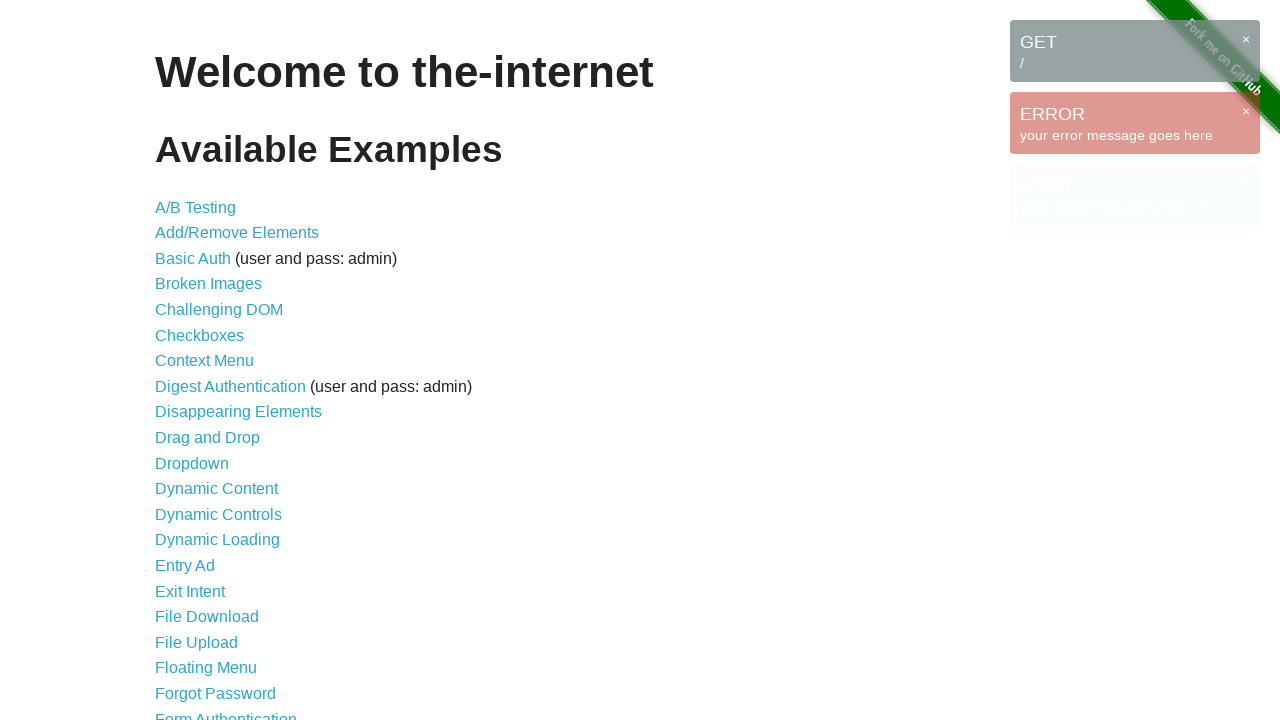

Displayed warning notification using jQuery Growl
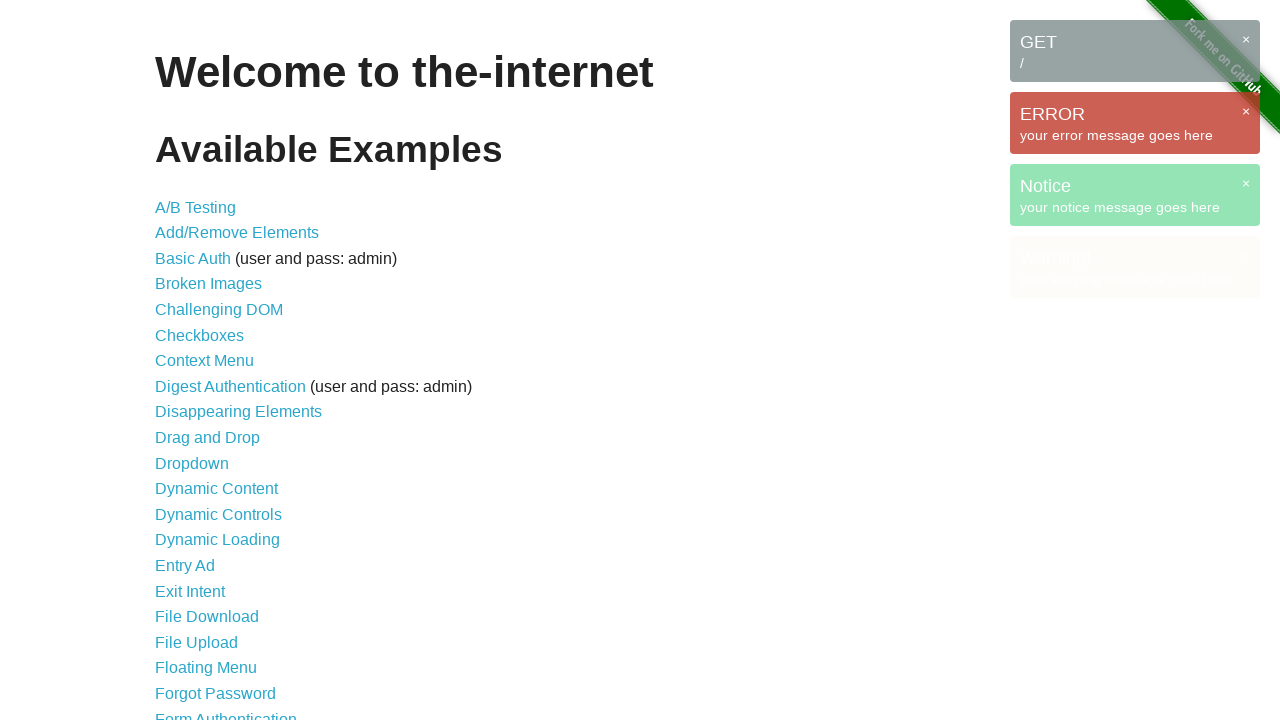

Growl notification messages are visible on the page
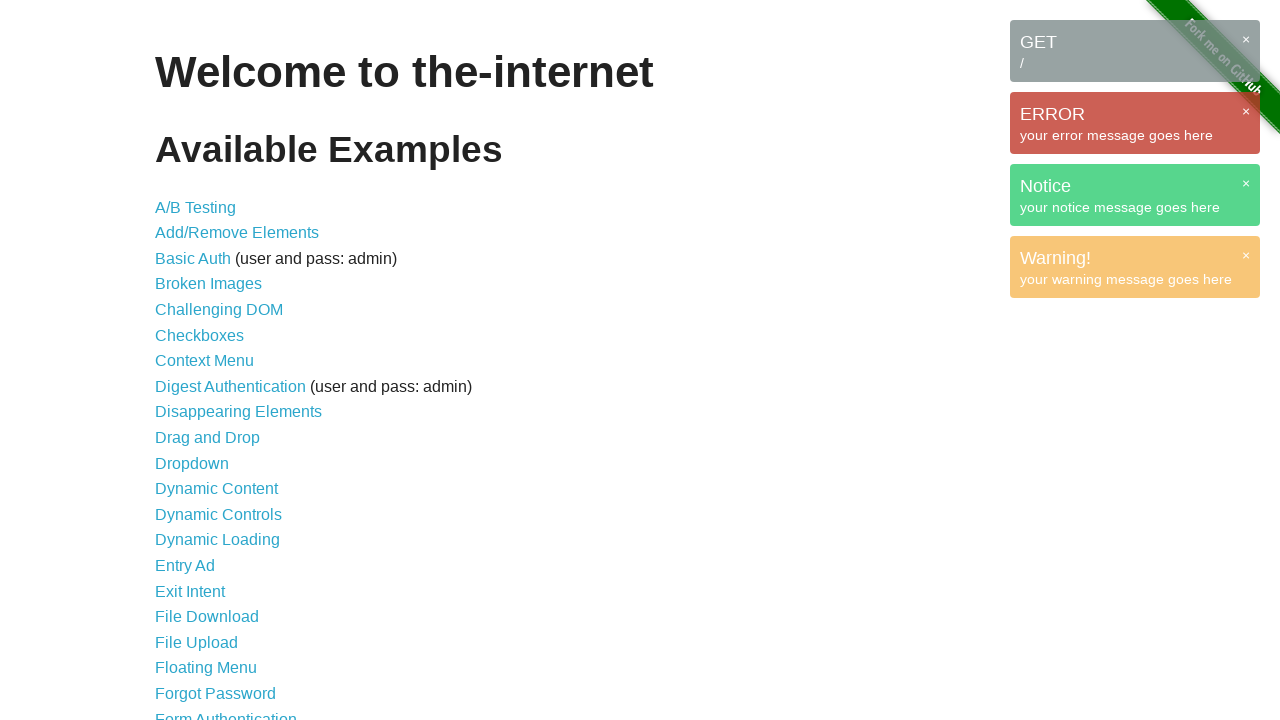

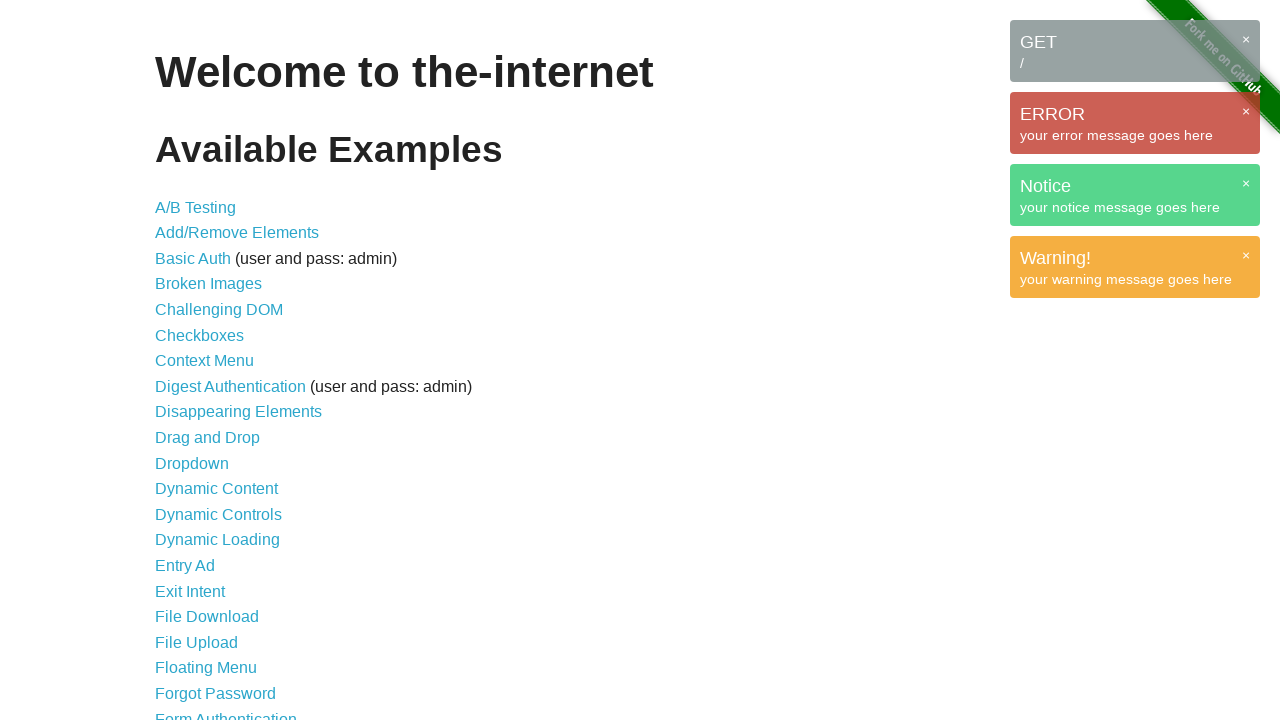